Tests data persistence by adding items, marking one complete, and reloading the page.

Starting URL: https://demo.playwright.dev/todomvc

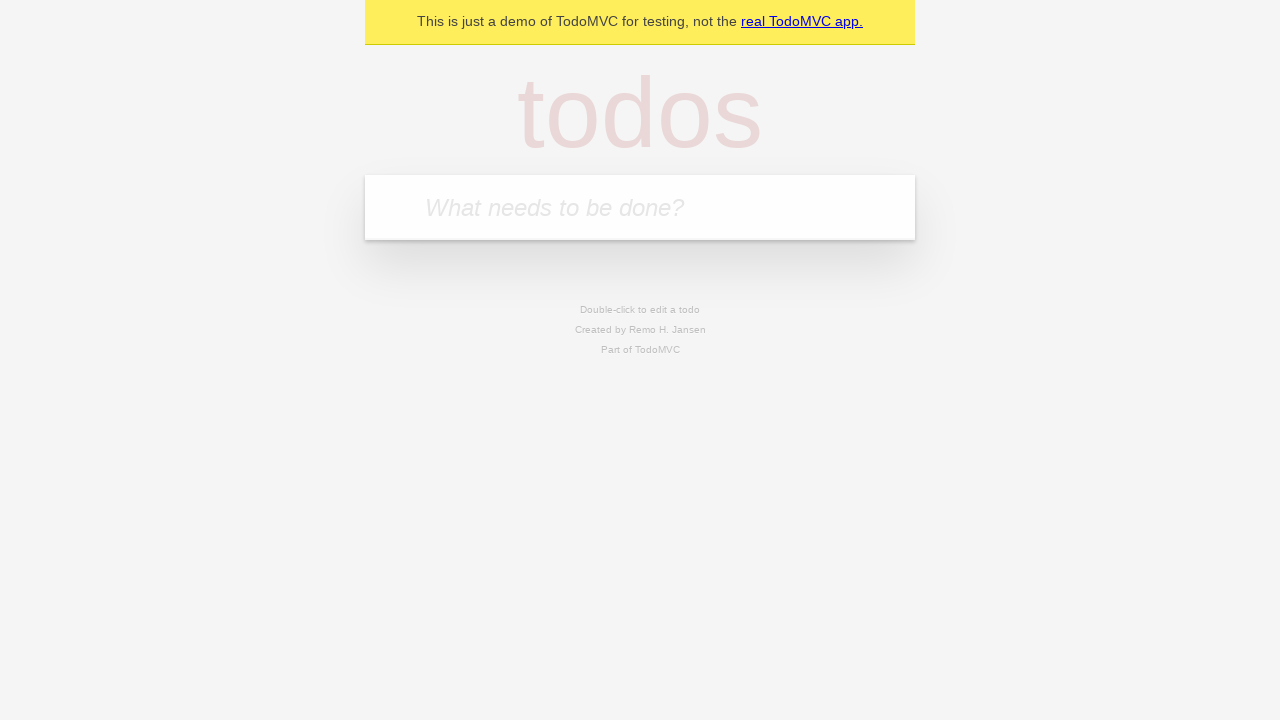

Filled new todo input with 'buy some cheese' on .new-todo
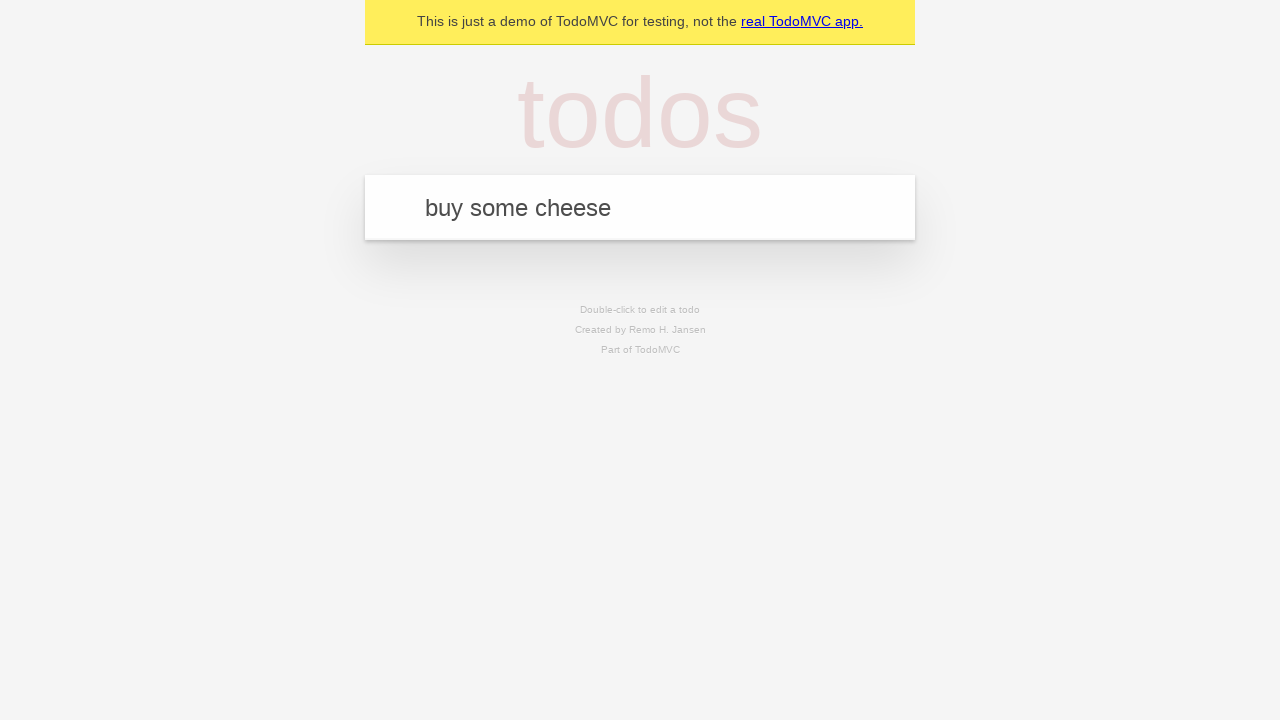

Pressed Enter to add first todo item on .new-todo
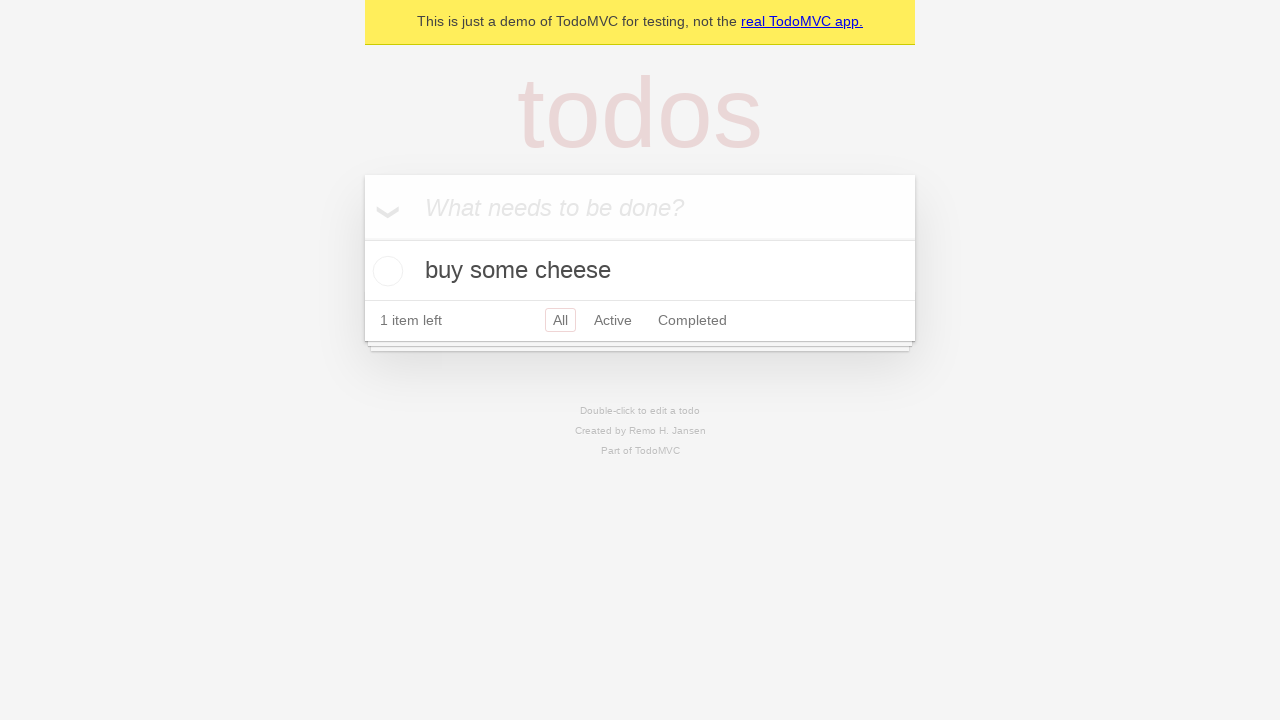

Filled new todo input with 'feed the cat' on .new-todo
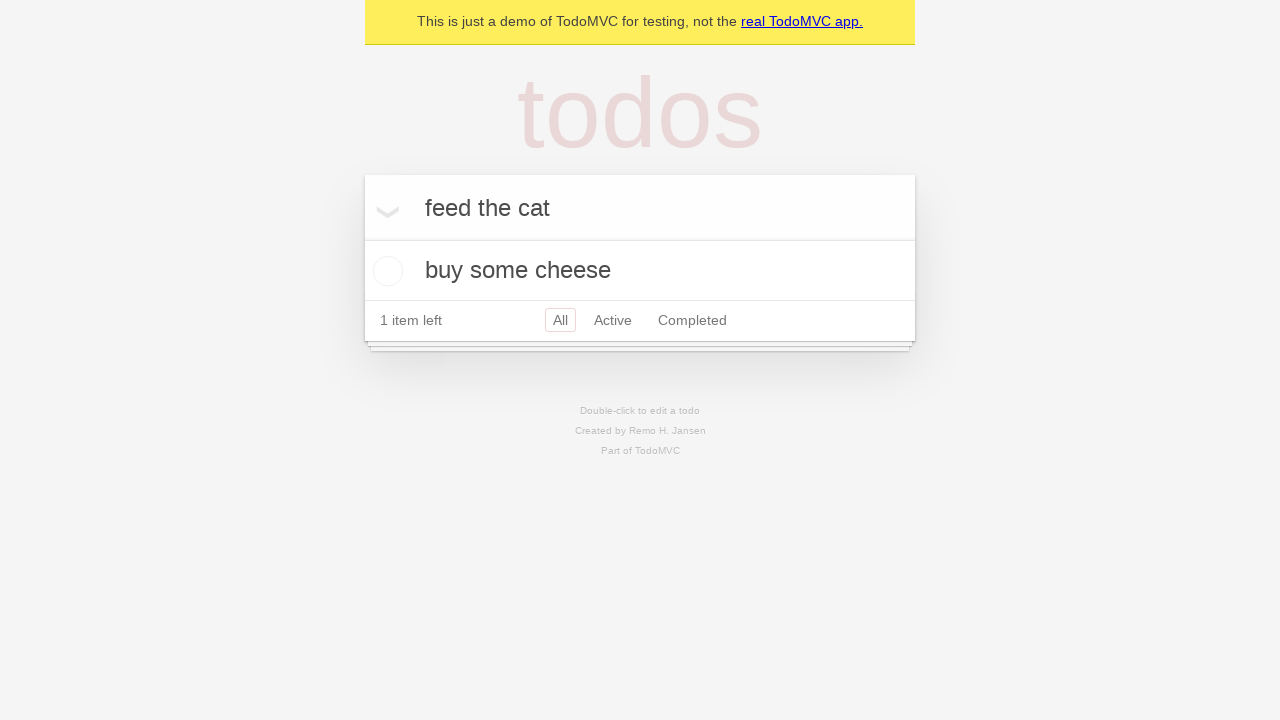

Pressed Enter to add second todo item on .new-todo
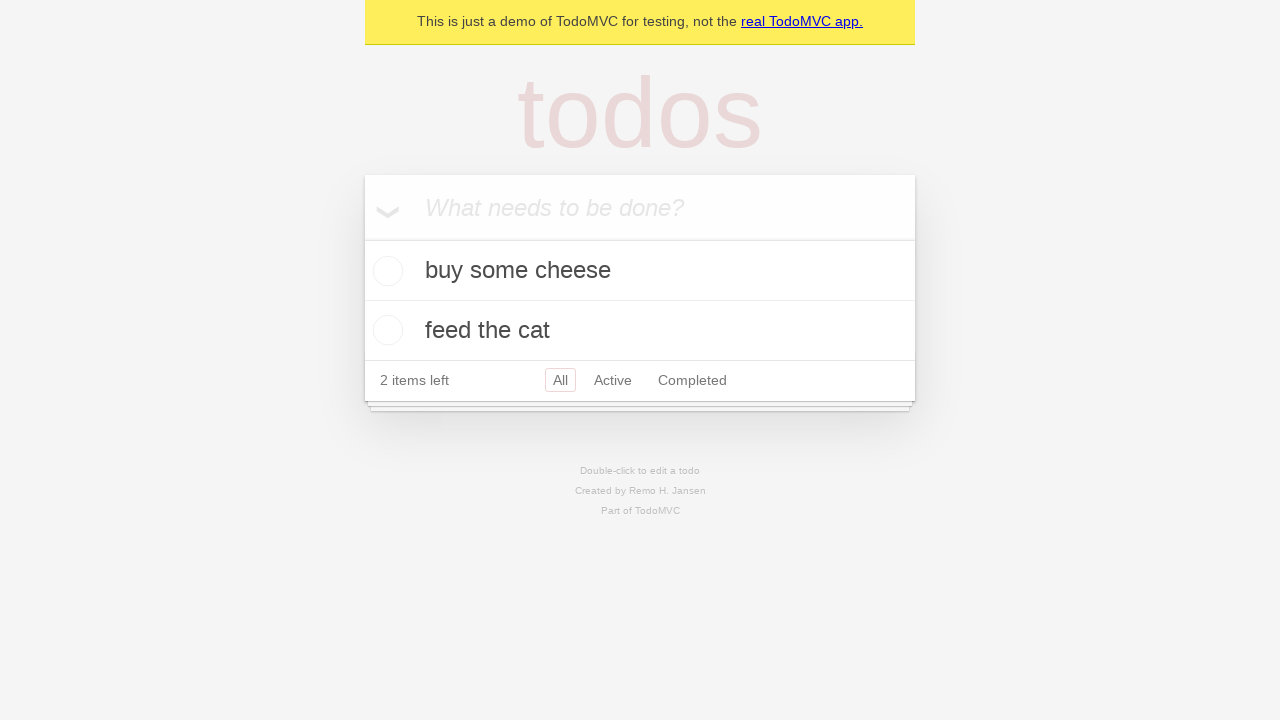

Waited for both todo items to be added to the list
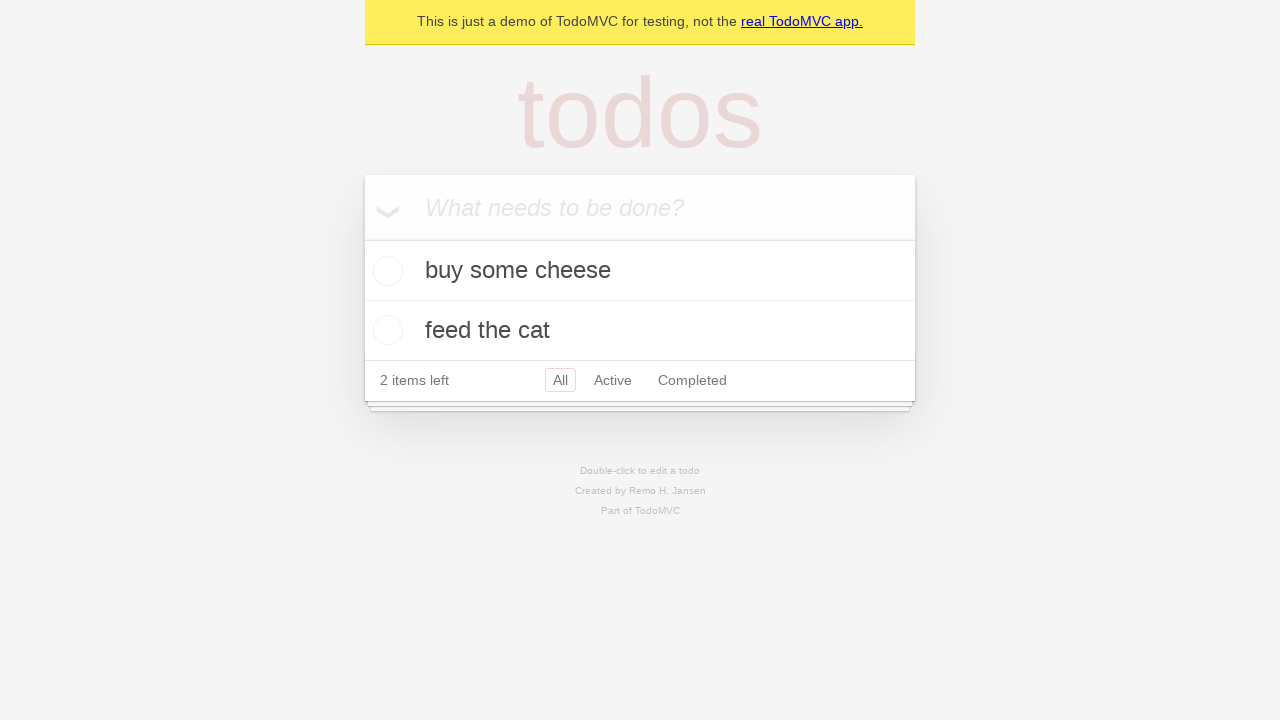

Marked first todo item as complete at (385, 271) on .todo-list li >> nth=0 >> .toggle
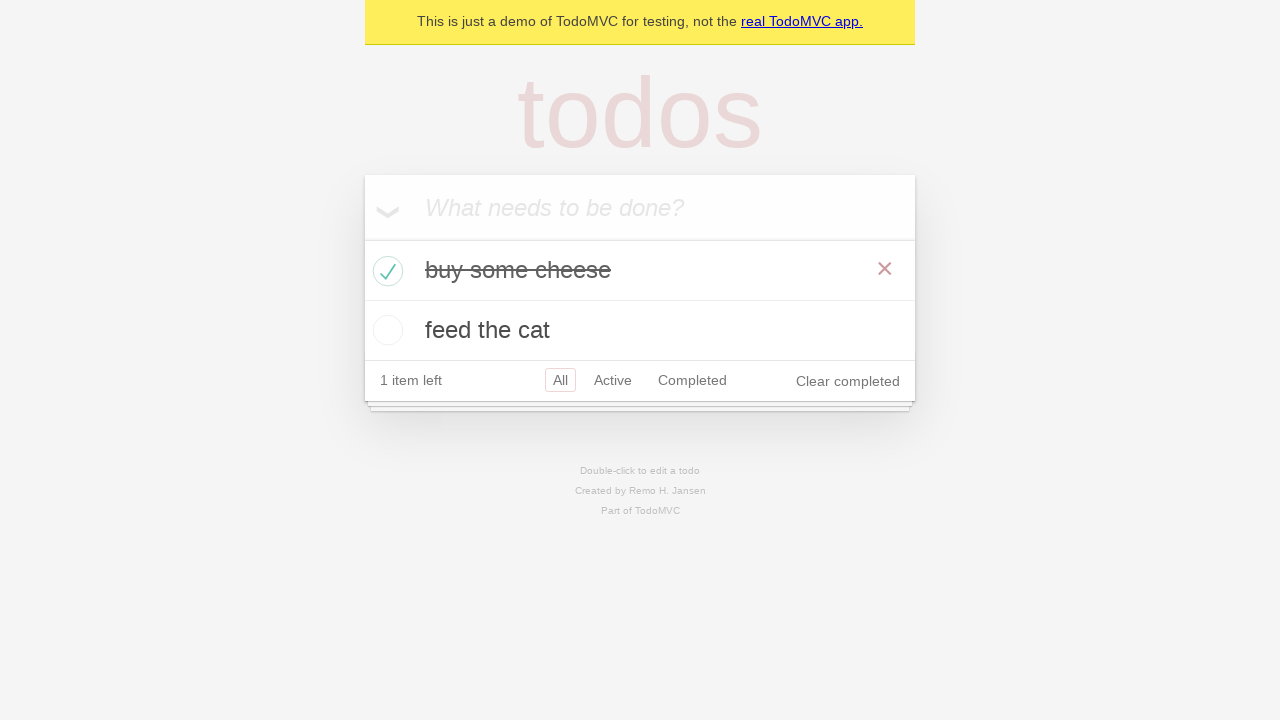

Reloaded the page
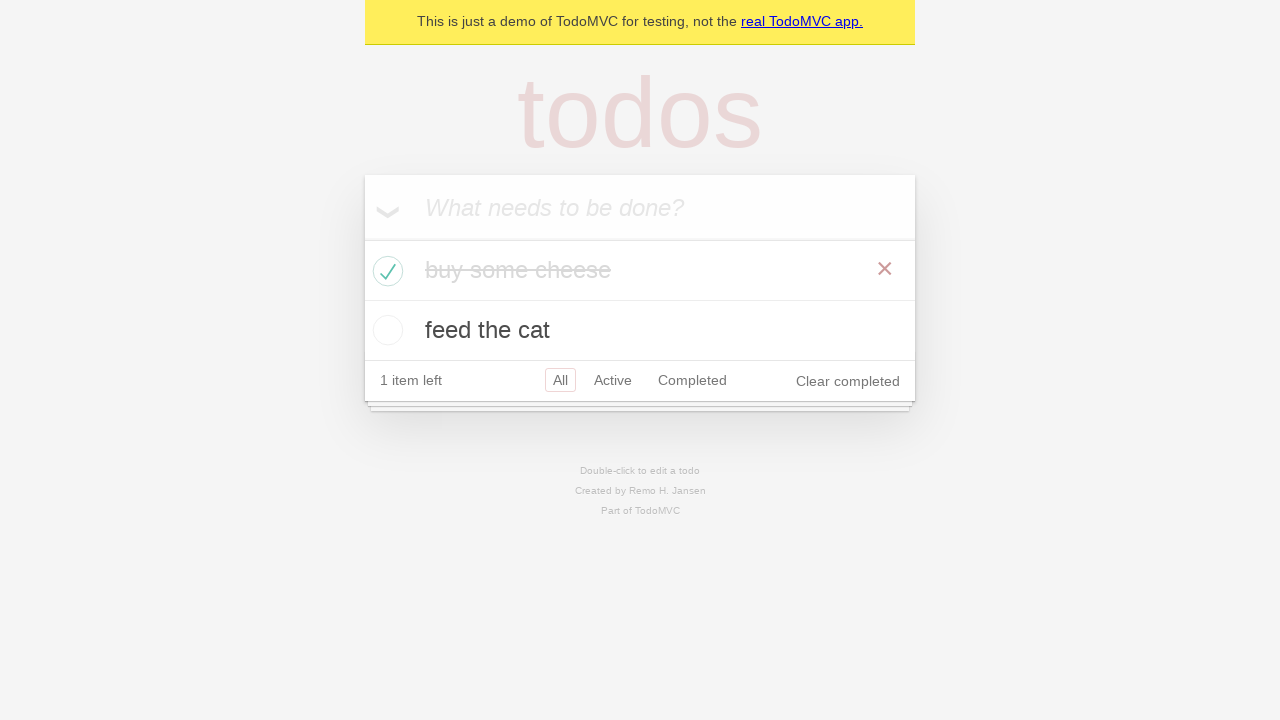

Waited for both todo items to be loaded after page reload
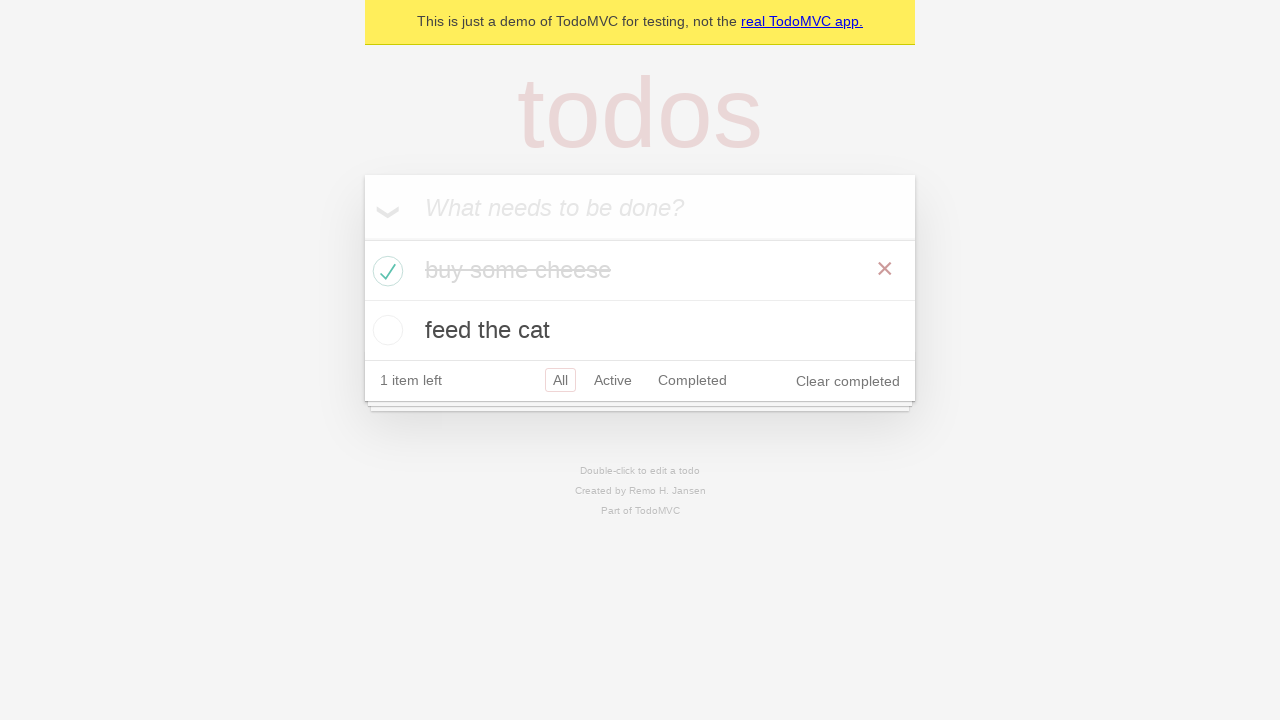

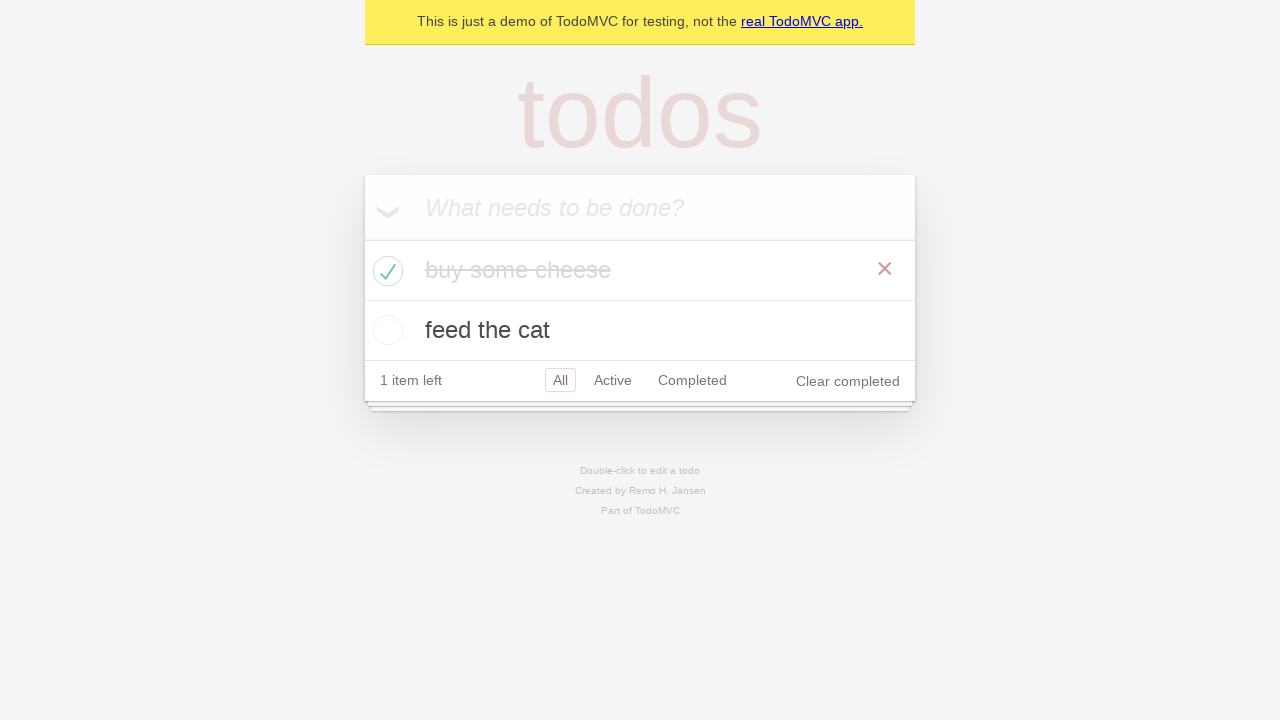